Navigates to a JPL Space image gallery page and clicks the button to view the full-size featured image

Starting URL: https://data-class-jpl-space.s3.amazonaws.com/JPL_Space/index.html

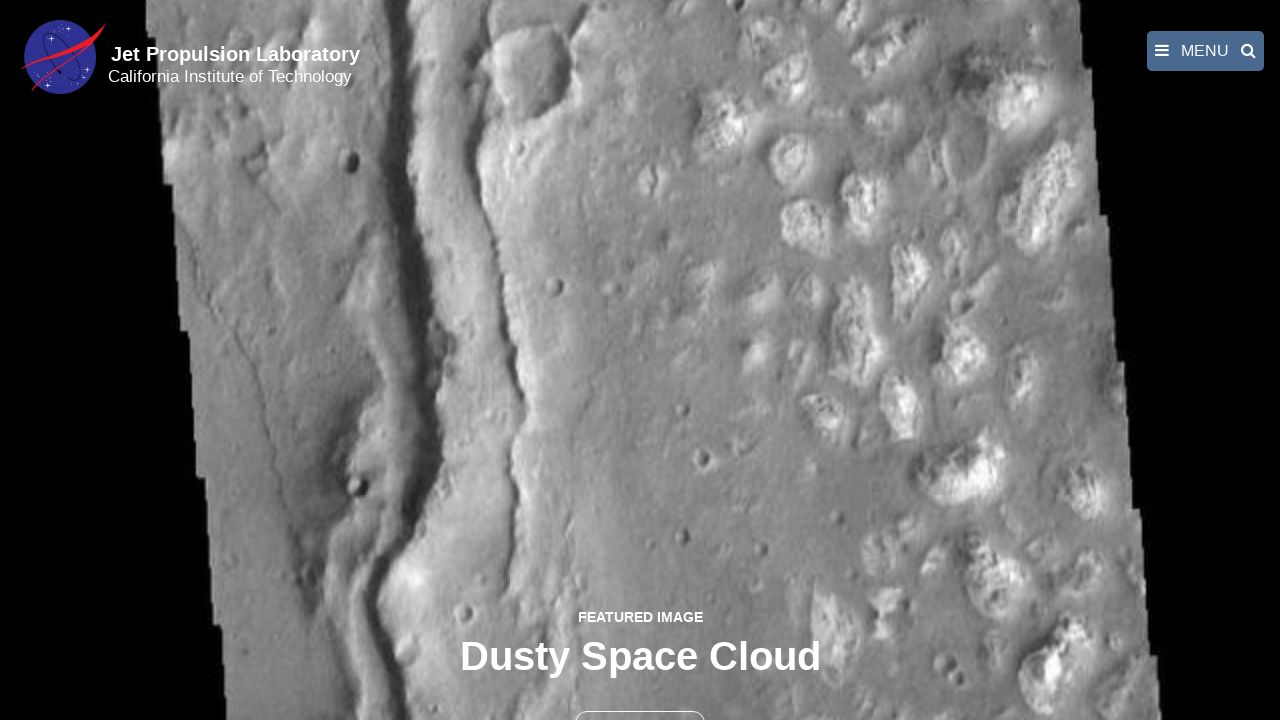

Navigated to JPL Space image gallery page
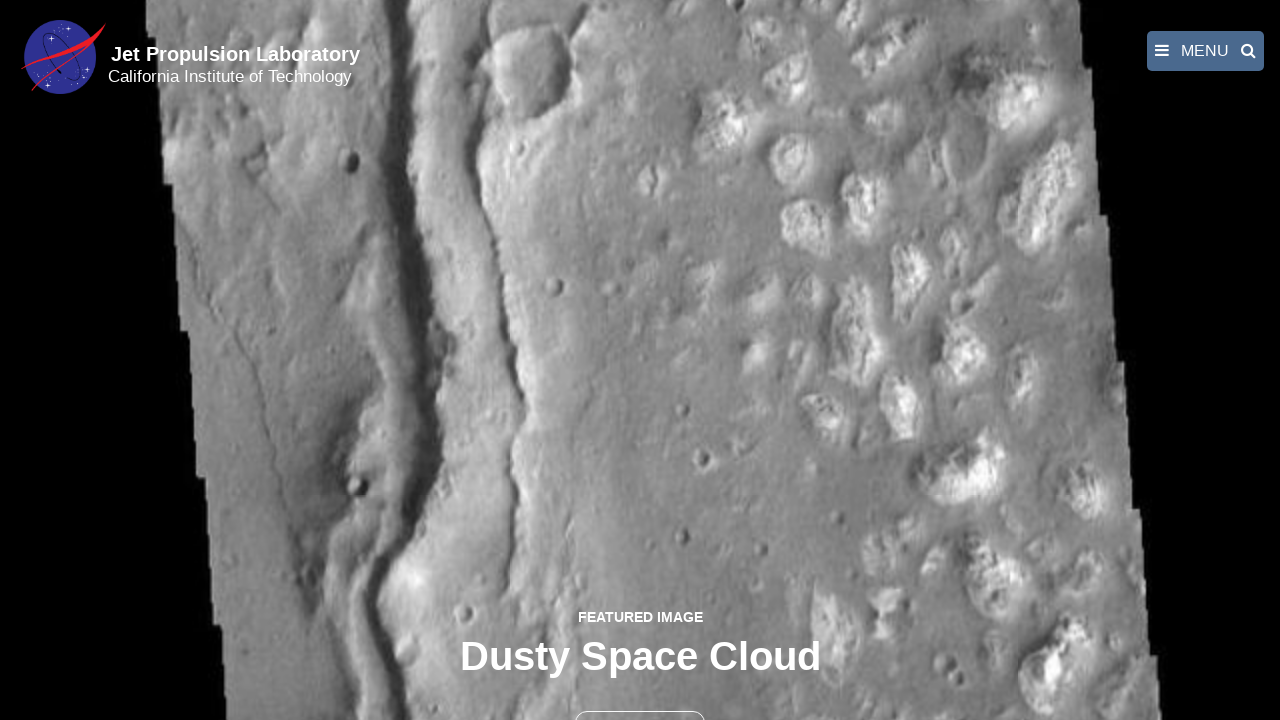

Clicked button to view full-size featured image at (640, 699) on button >> nth=1
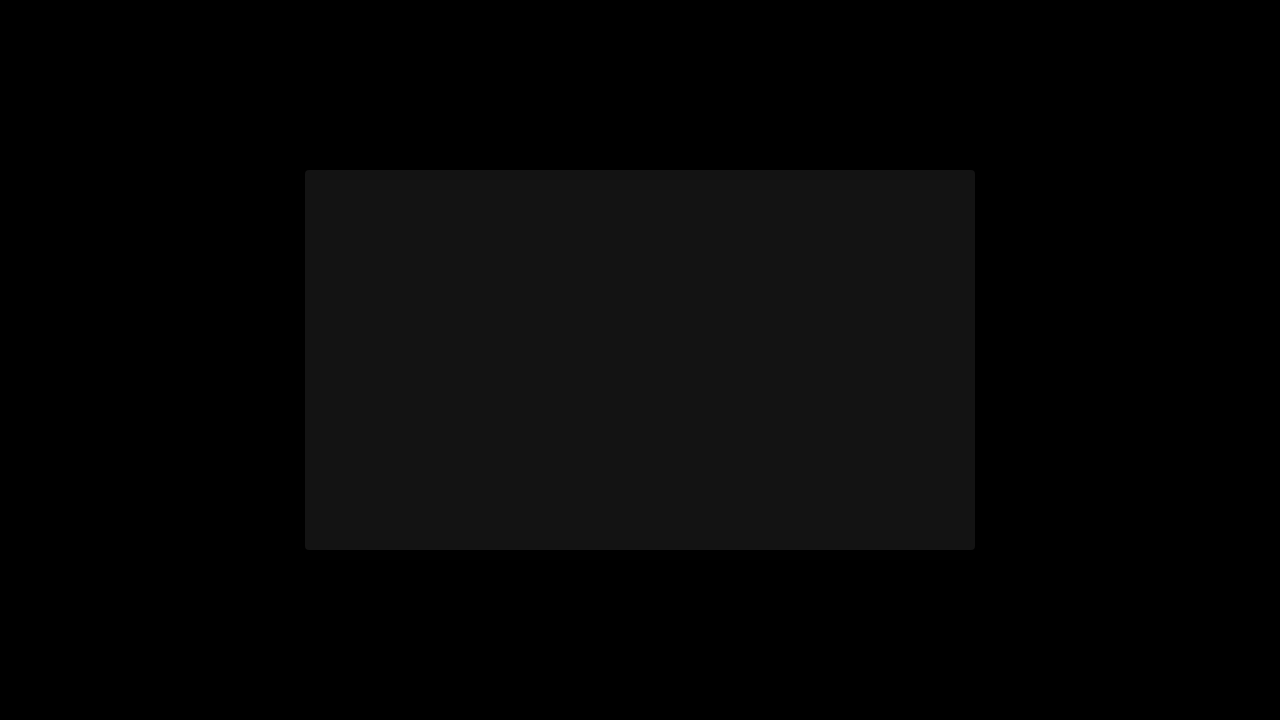

Full-size image displayed and loaded
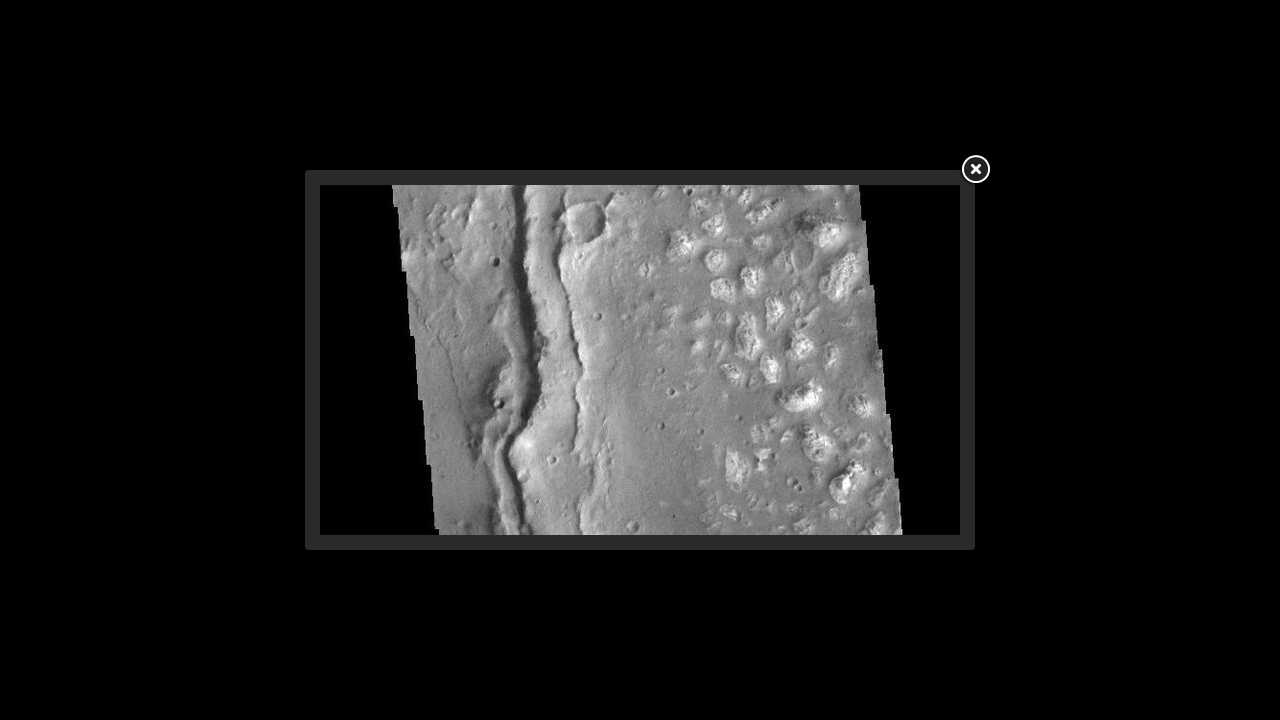

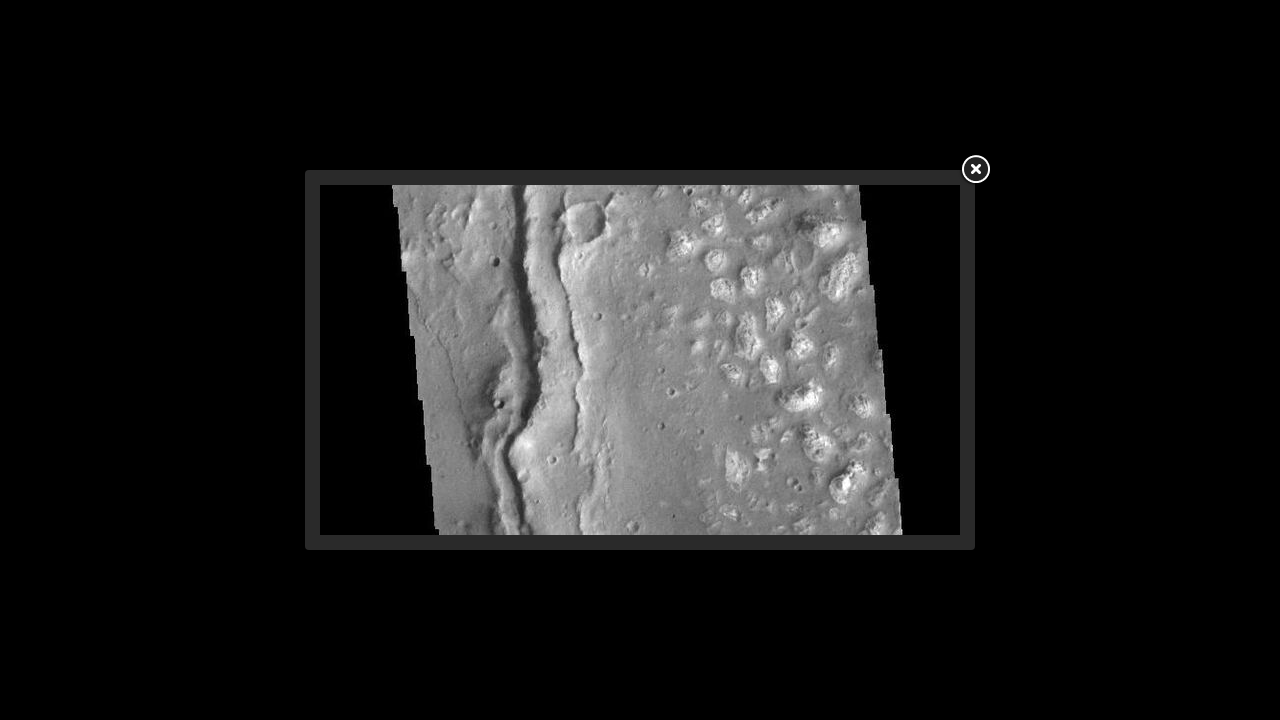